Tests dynamic loading with implicit wait by clicking button and verifying text appears

Starting URL: http://the-internet.herokuapp.com/dynamic_loading/2

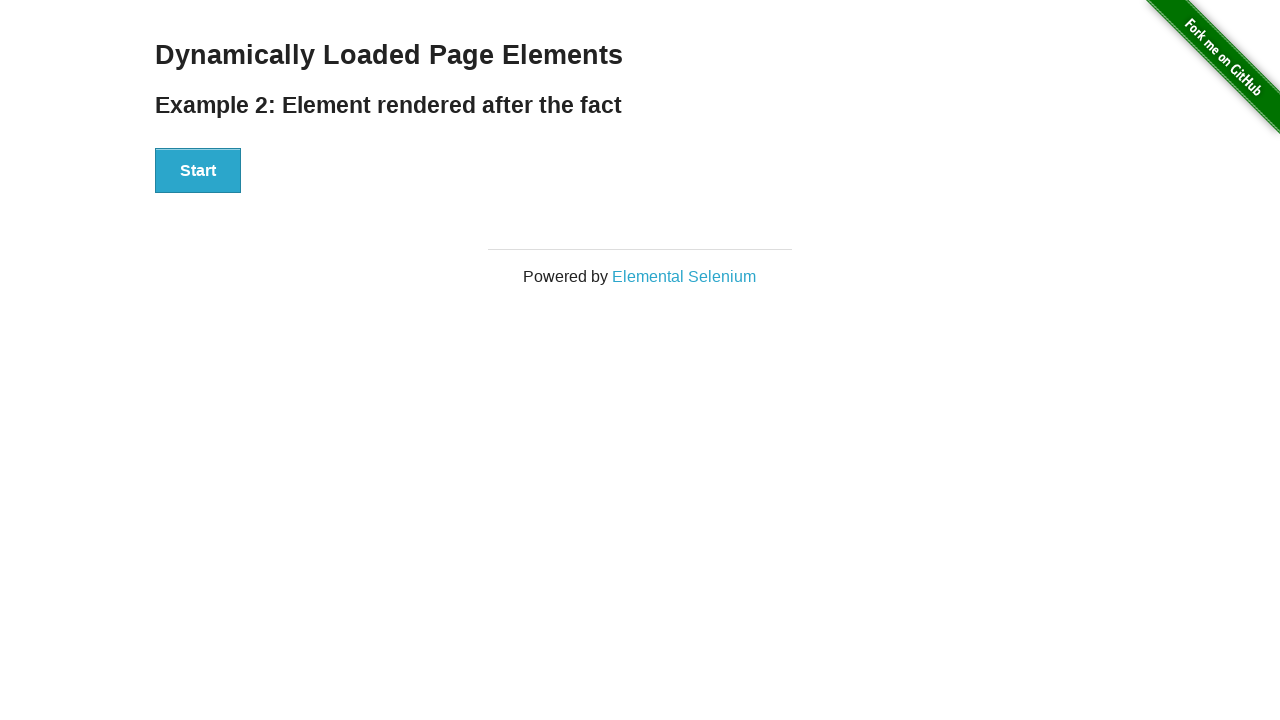

Clicked the Start button to trigger dynamic loading at (198, 171) on button
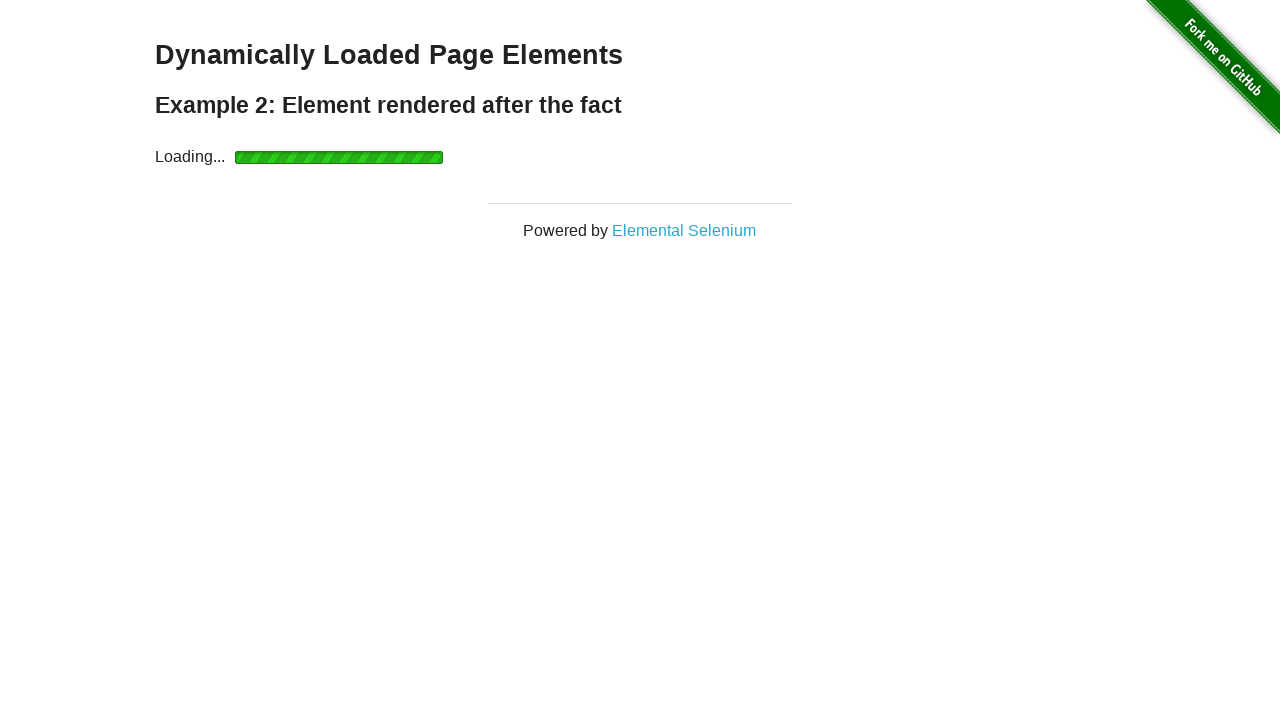

Waited for finish element to appear (implicit wait completed)
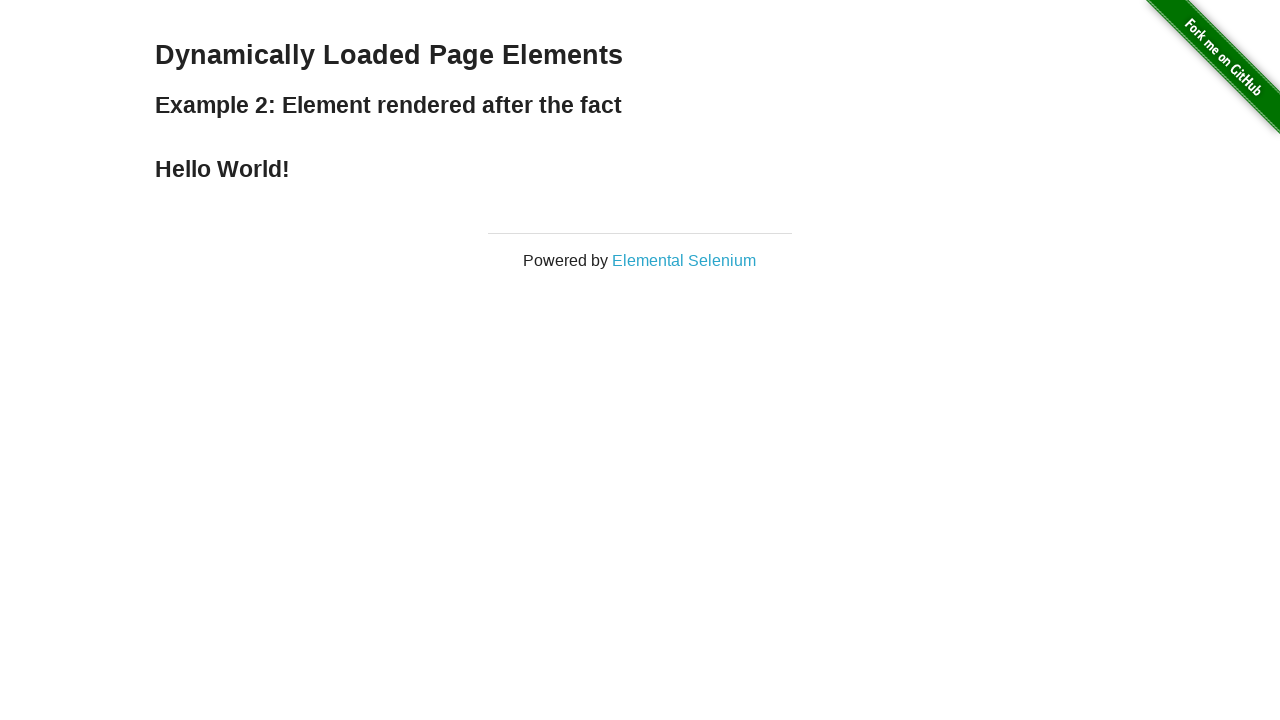

Retrieved finish element text: 'Hello World!'
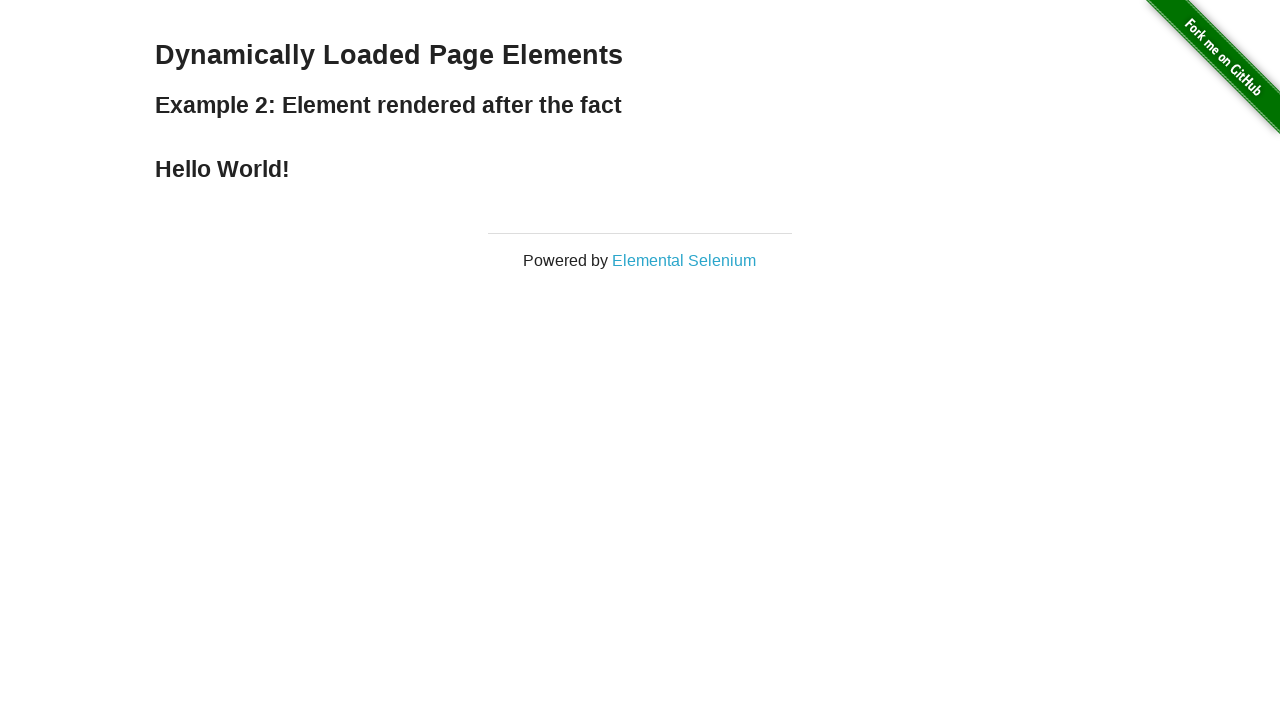

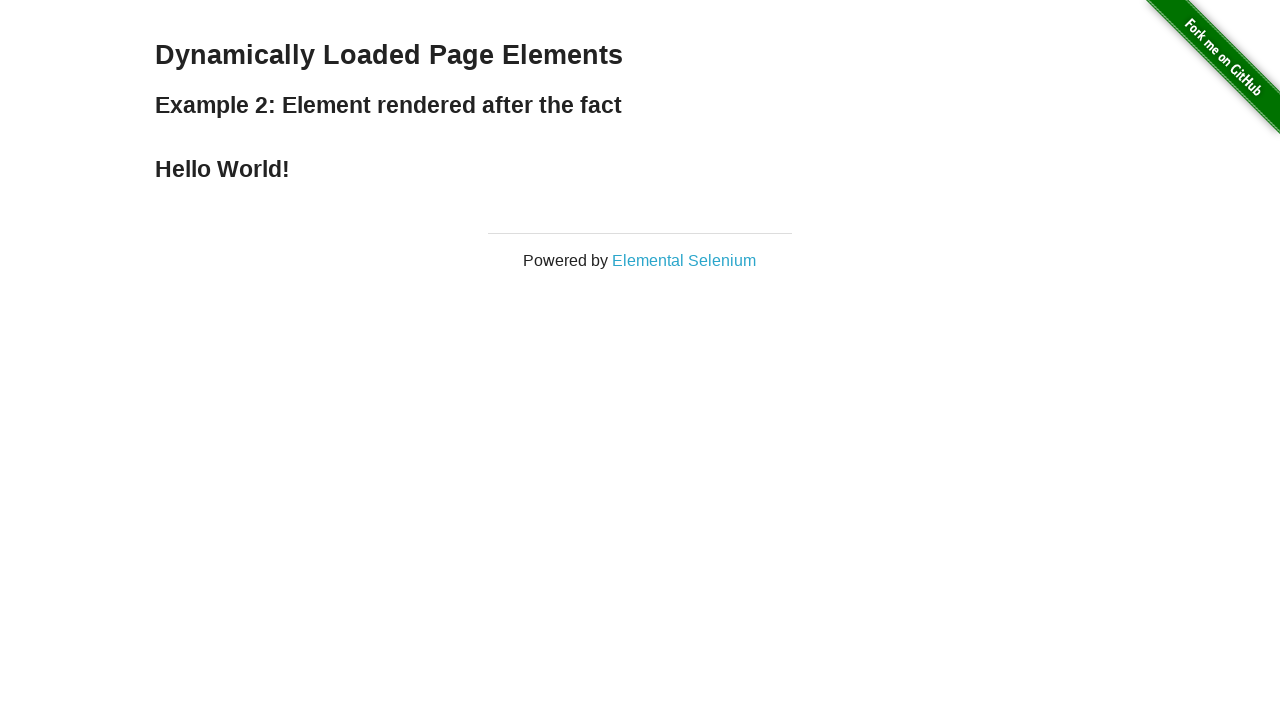